Tests navigation from the Training Support homepage to the About Us page, verifying page titles at each step.

Starting URL: https://training-support.net

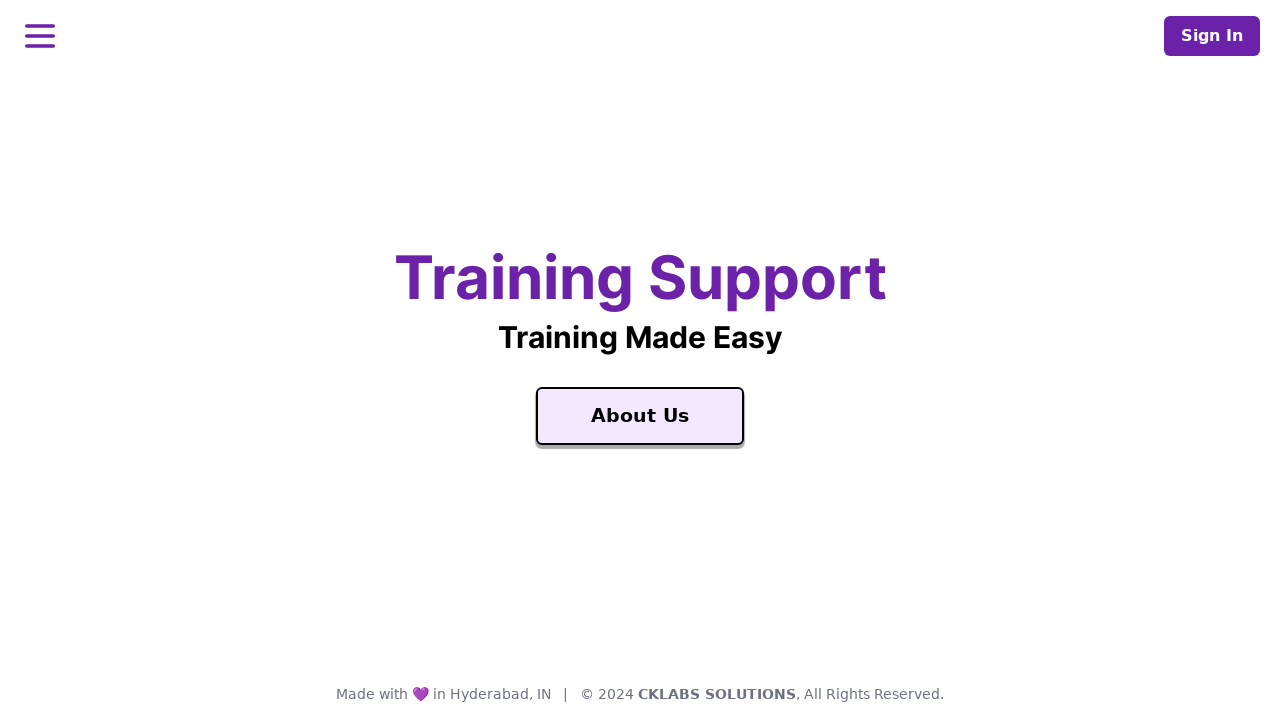

Verified homepage title is 'Training Support'
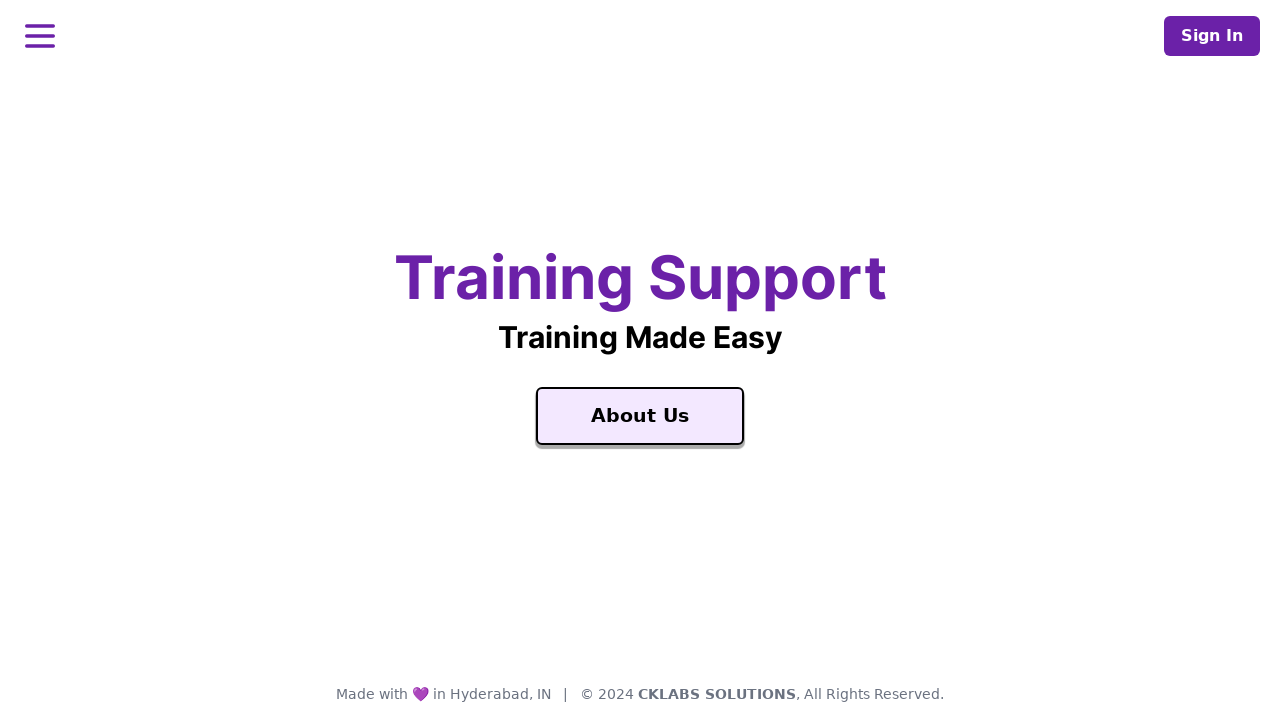

Clicked the About Us link at (640, 416) on text=About Us
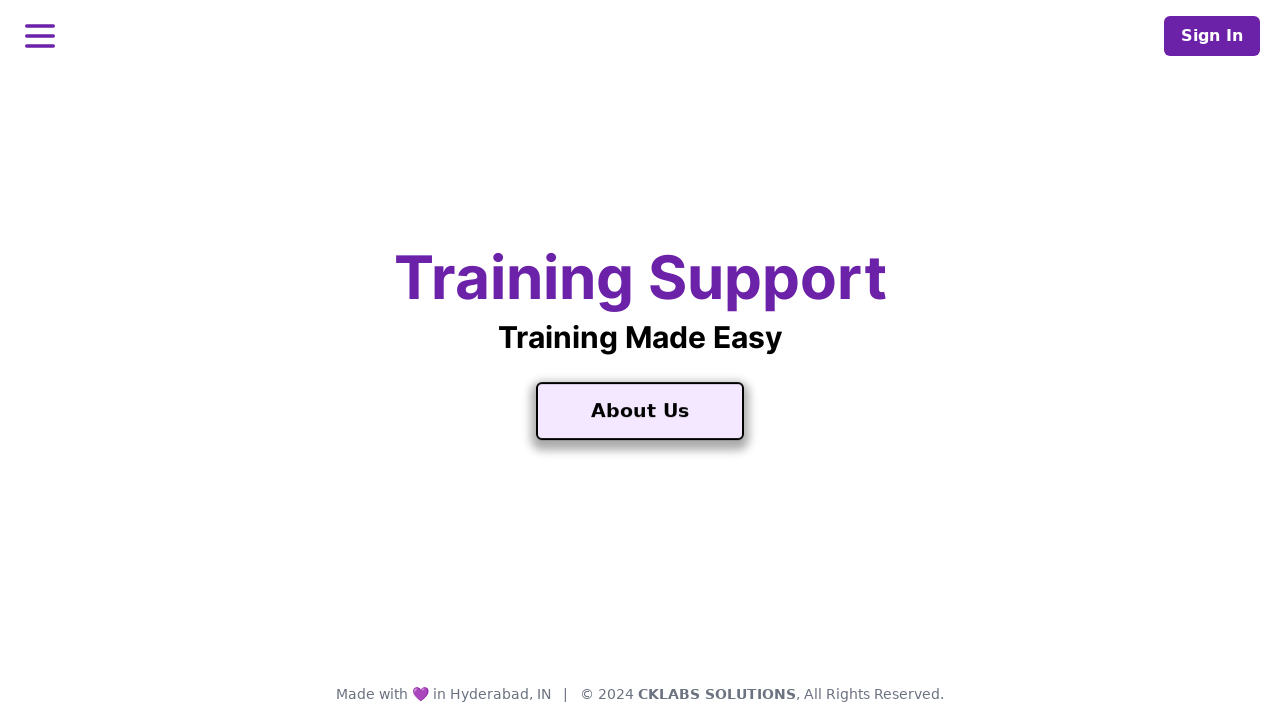

About Us page loaded
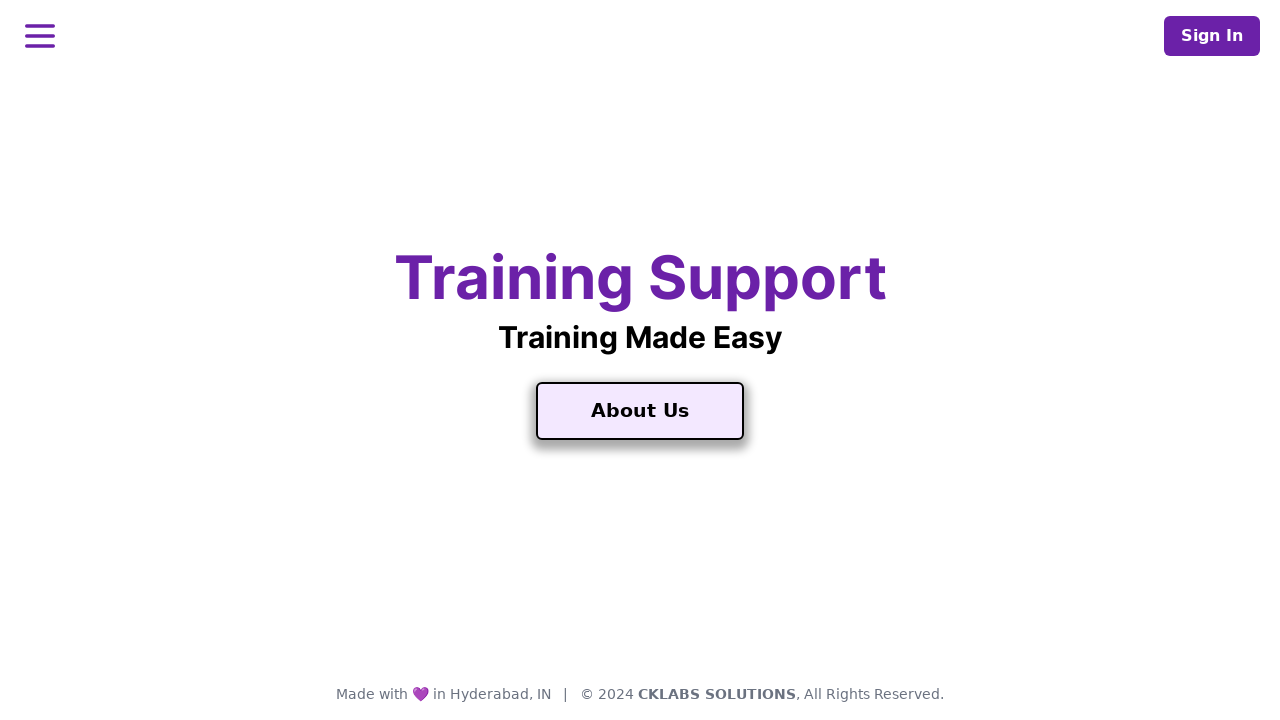

Verified About Us page title is 'About Training Support'
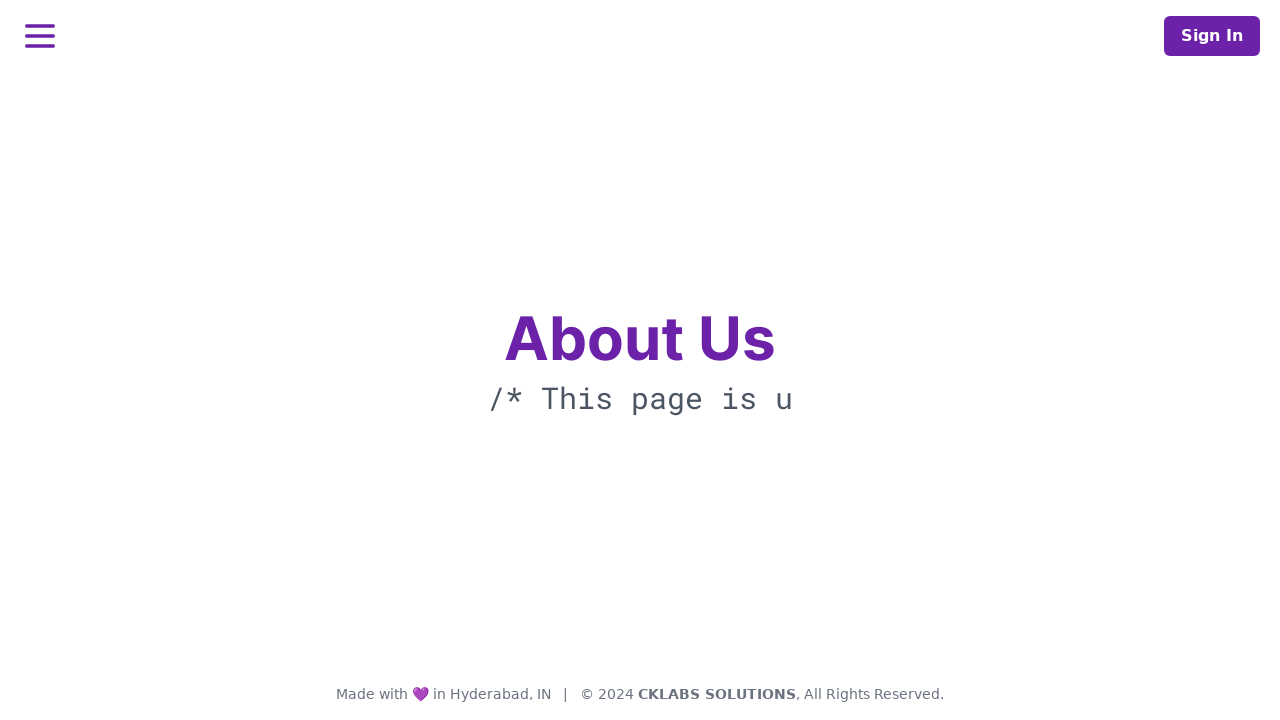

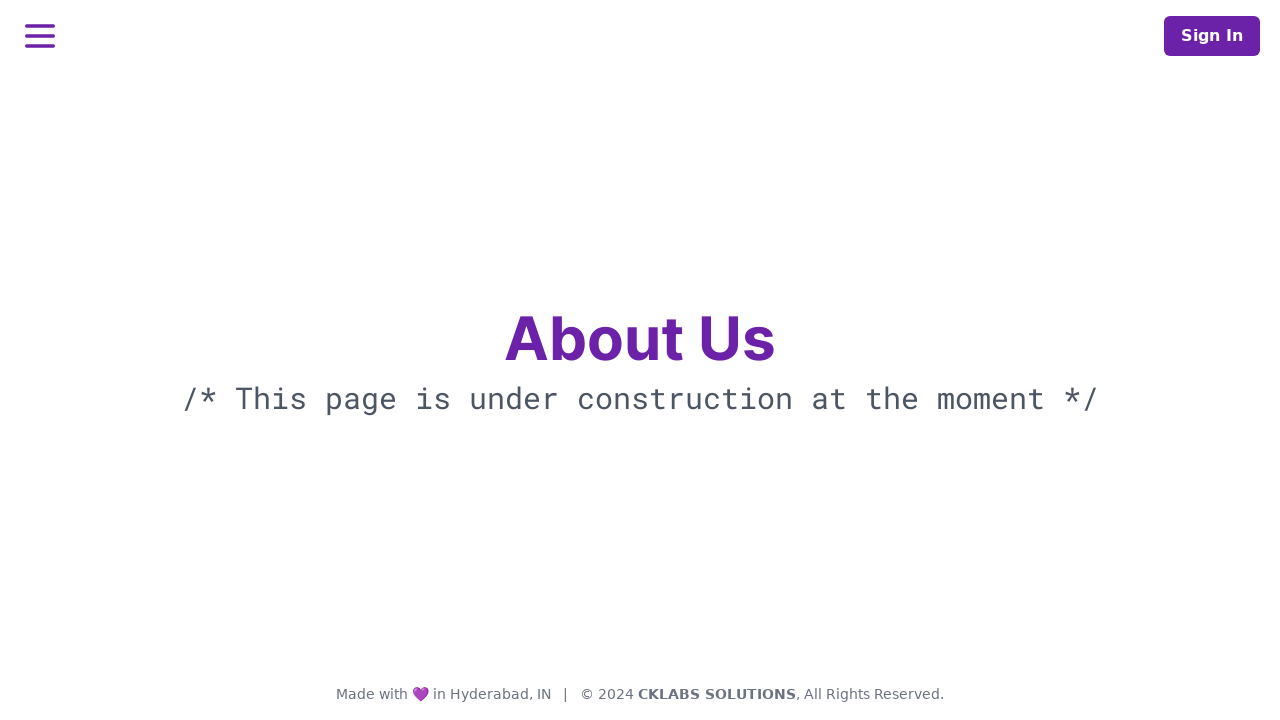